Tests dropdown selection functionality by selecting an option by index from a select element

Starting URL: https://www.tutorialspoint.com/selenium/practice/select-menu.php

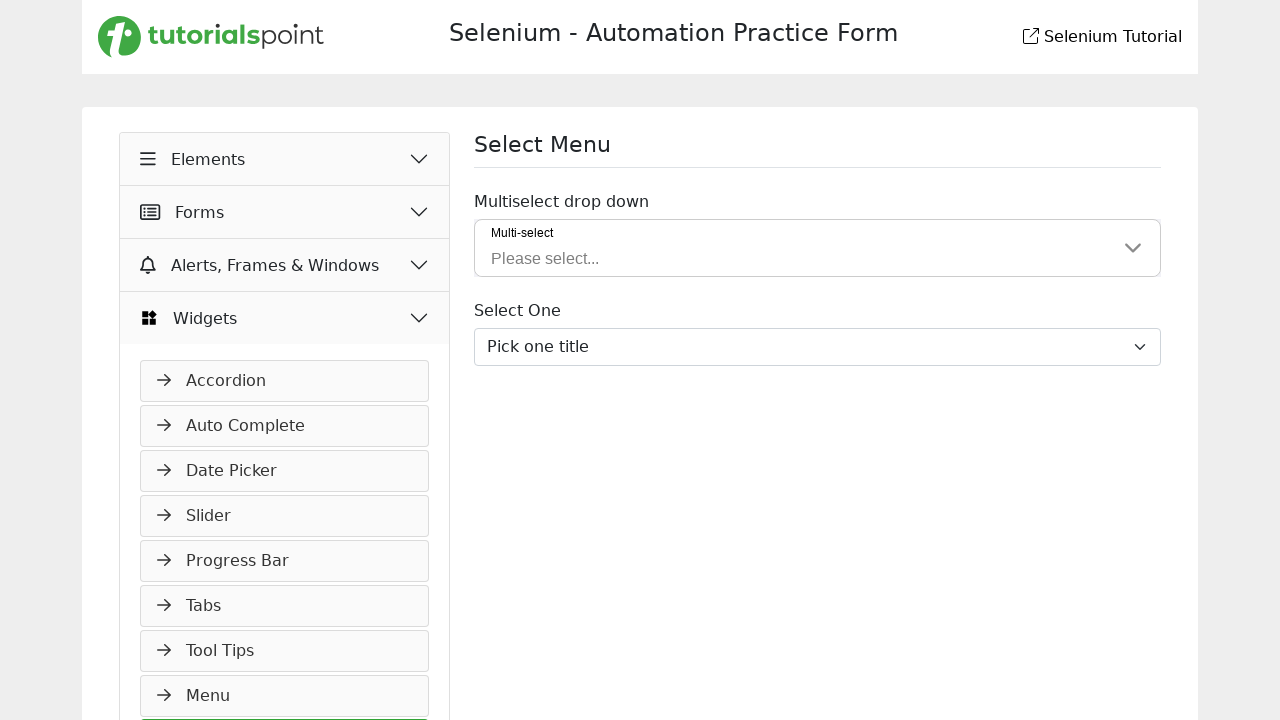

Located dropdown element with ID 'inputGroupSelect03'
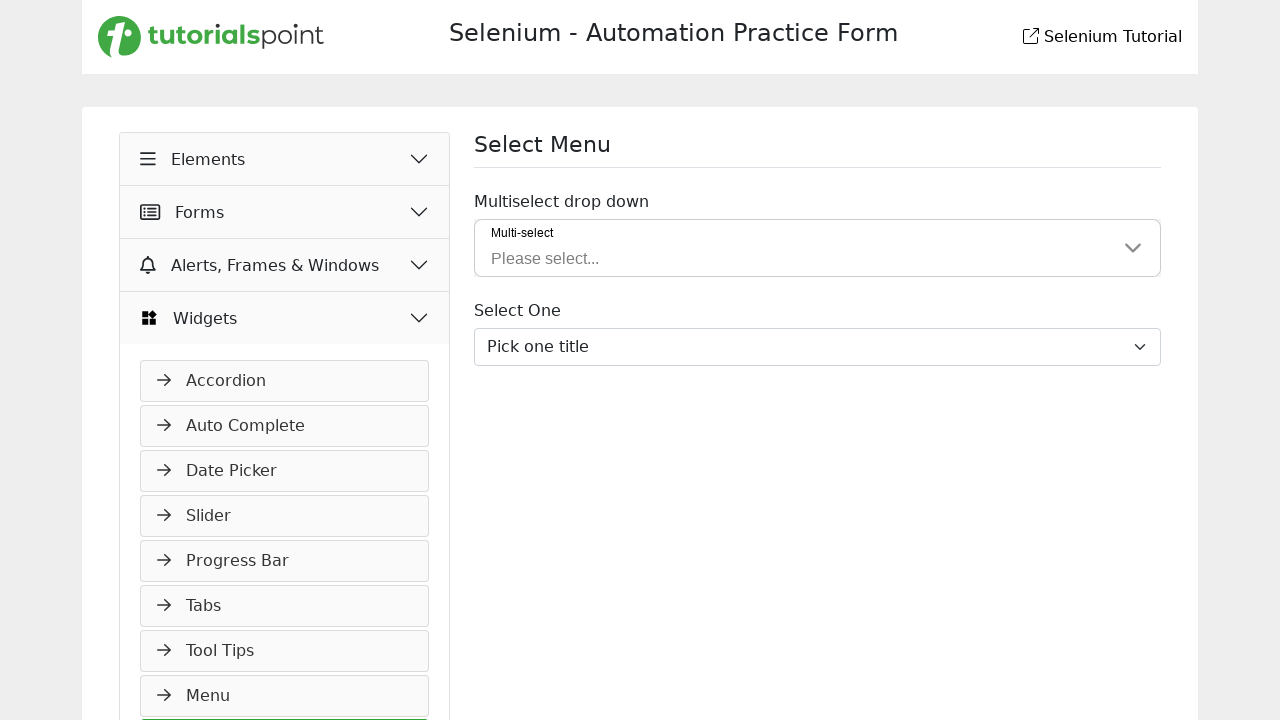

Selected option at index 4 from dropdown menu on #inputGroupSelect03
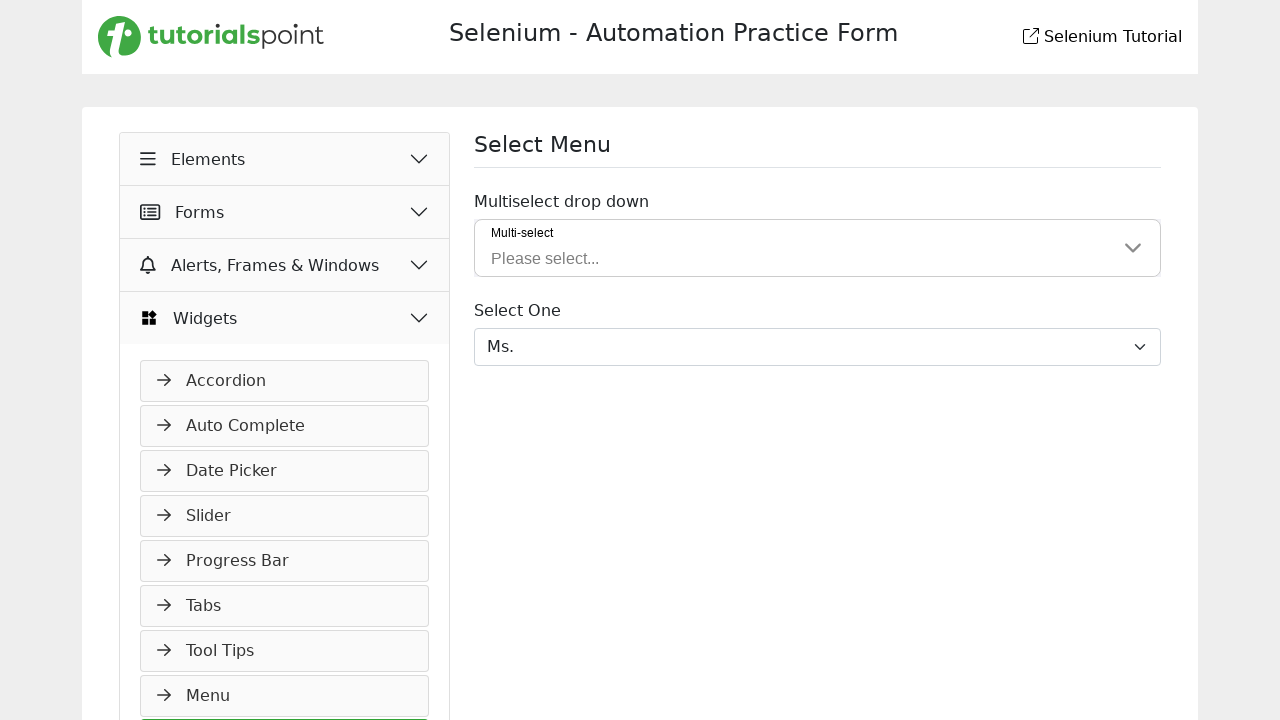

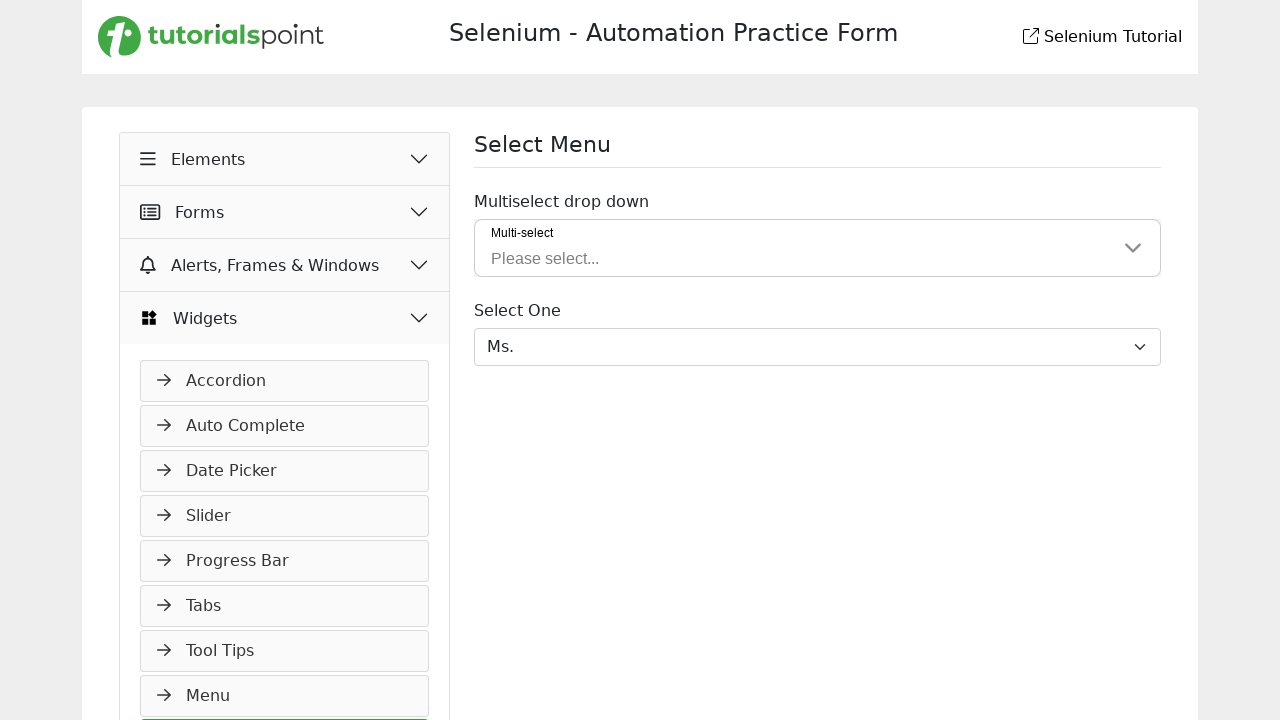